Tests form interaction by reading a hidden attribute value, calculating a result using a mathematical formula, filling in the answer field, checking a checkbox, selecting a radio button, and submitting the form

Starting URL: http://suninjuly.github.io/get_attribute.html

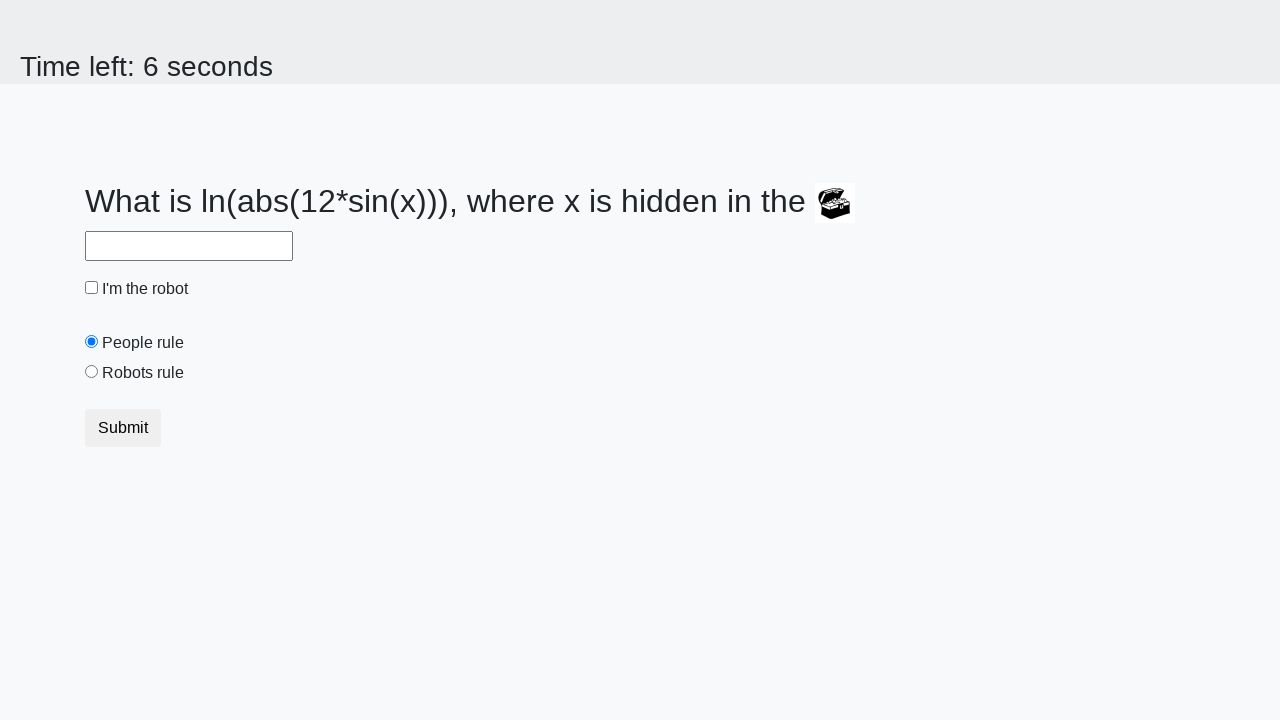

Located treasure element
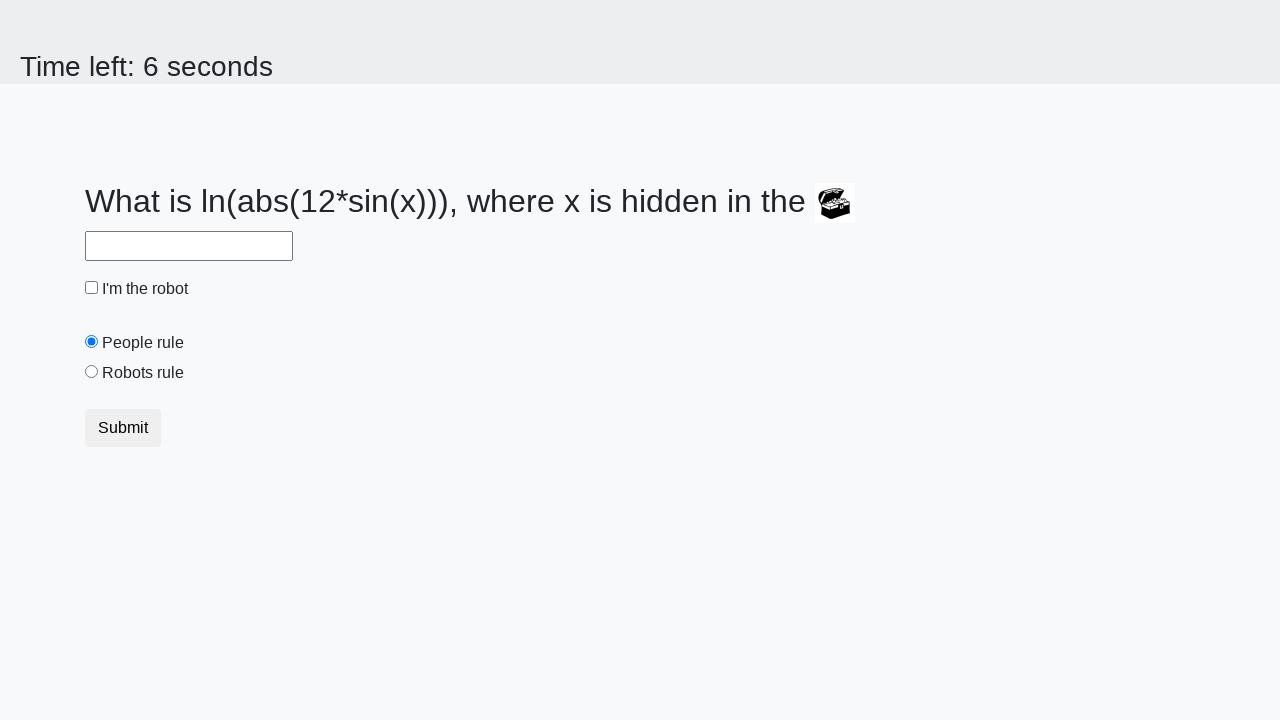

Retrieved hidden attribute value: 918
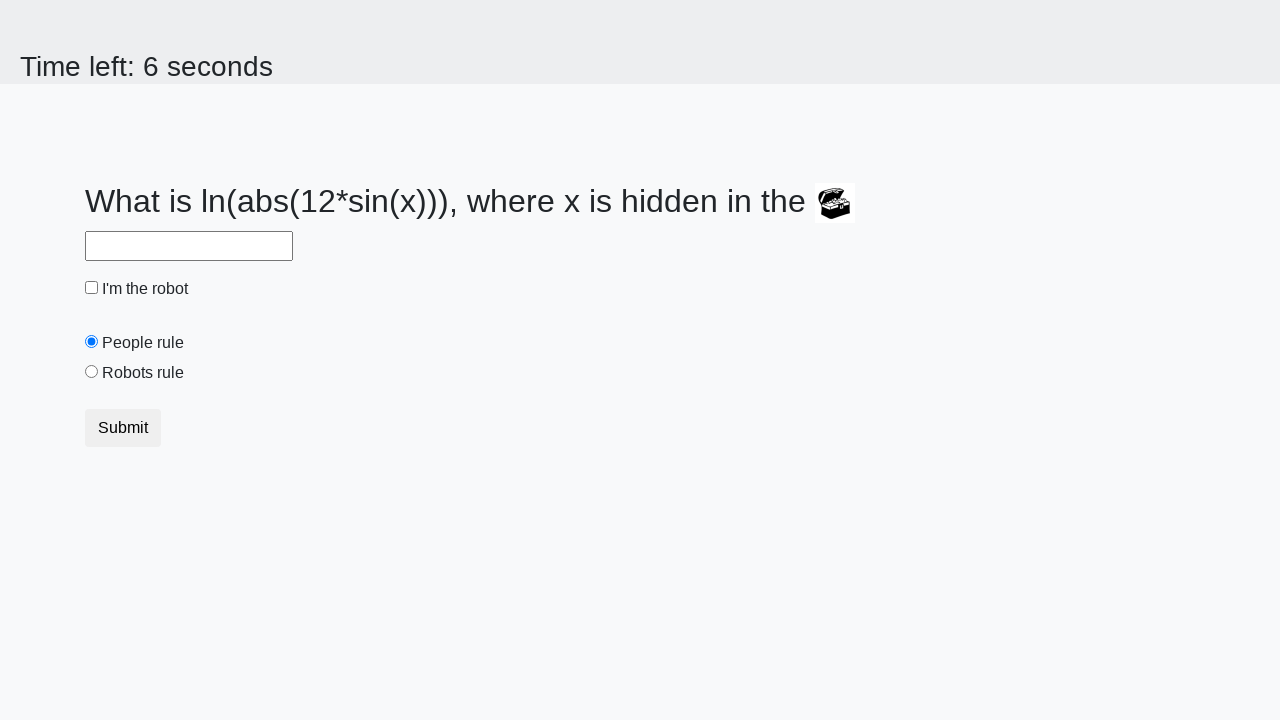

Calculated result using mathematical formula: 1.9891596781684564
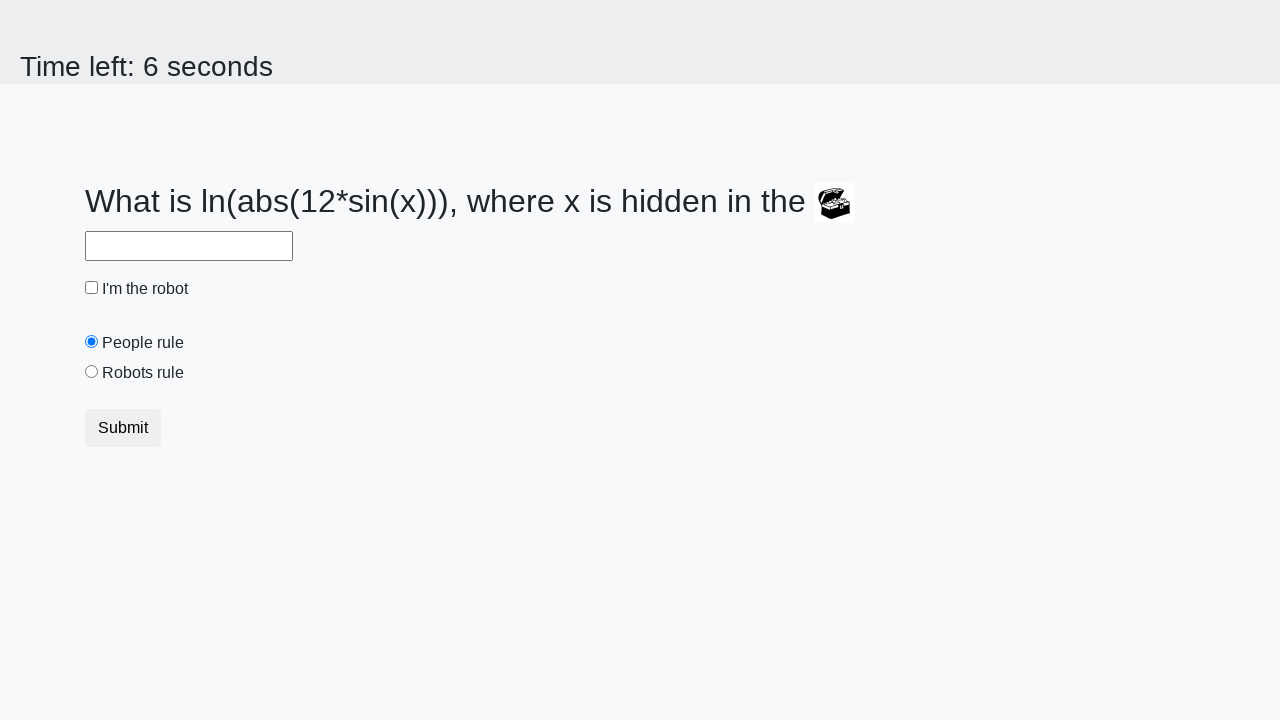

Filled answer field with calculated value: 1.9891596781684564 on #answer
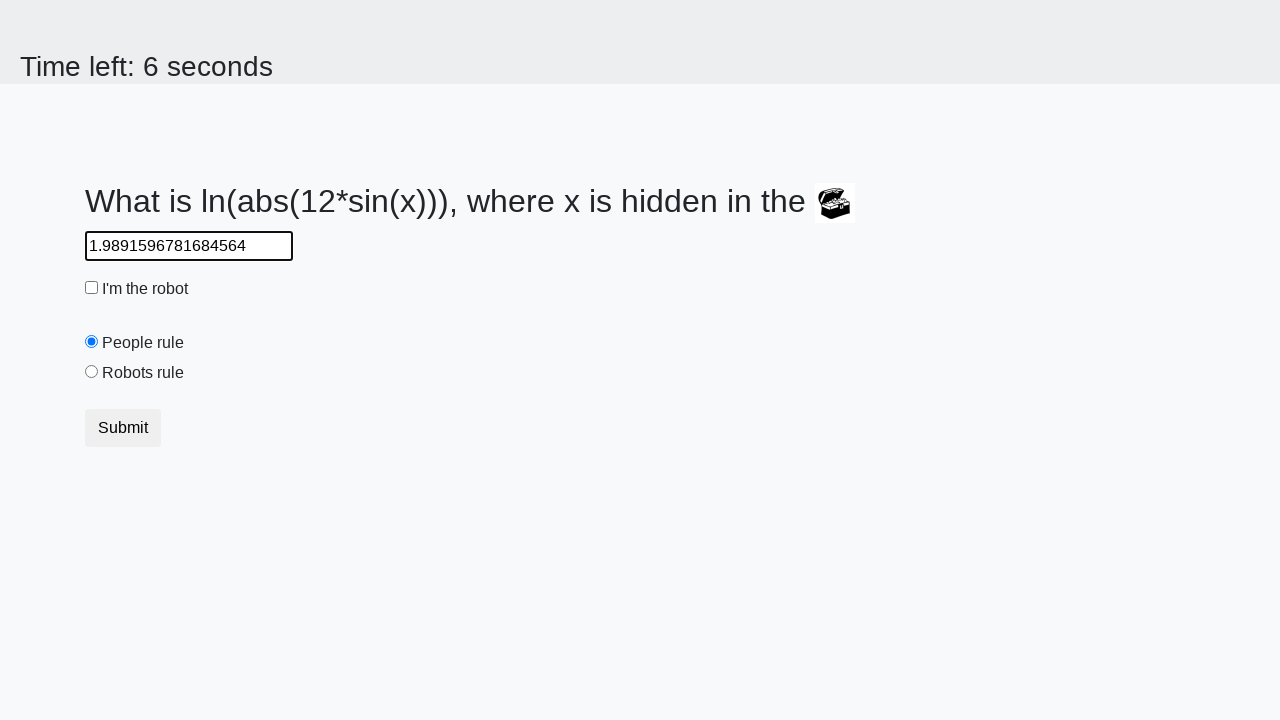

Checked the robot checkbox at (92, 288) on #robotCheckbox
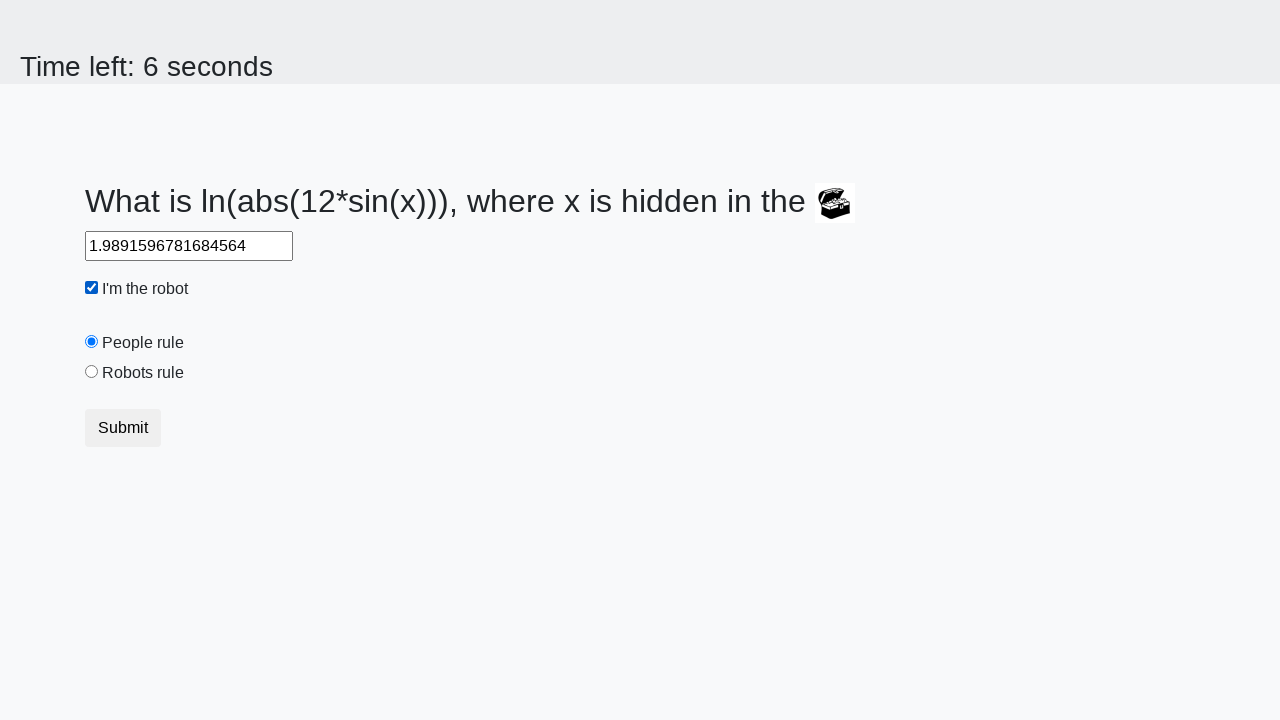

Selected the 'robots rule' radio button at (92, 372) on #robotsRule
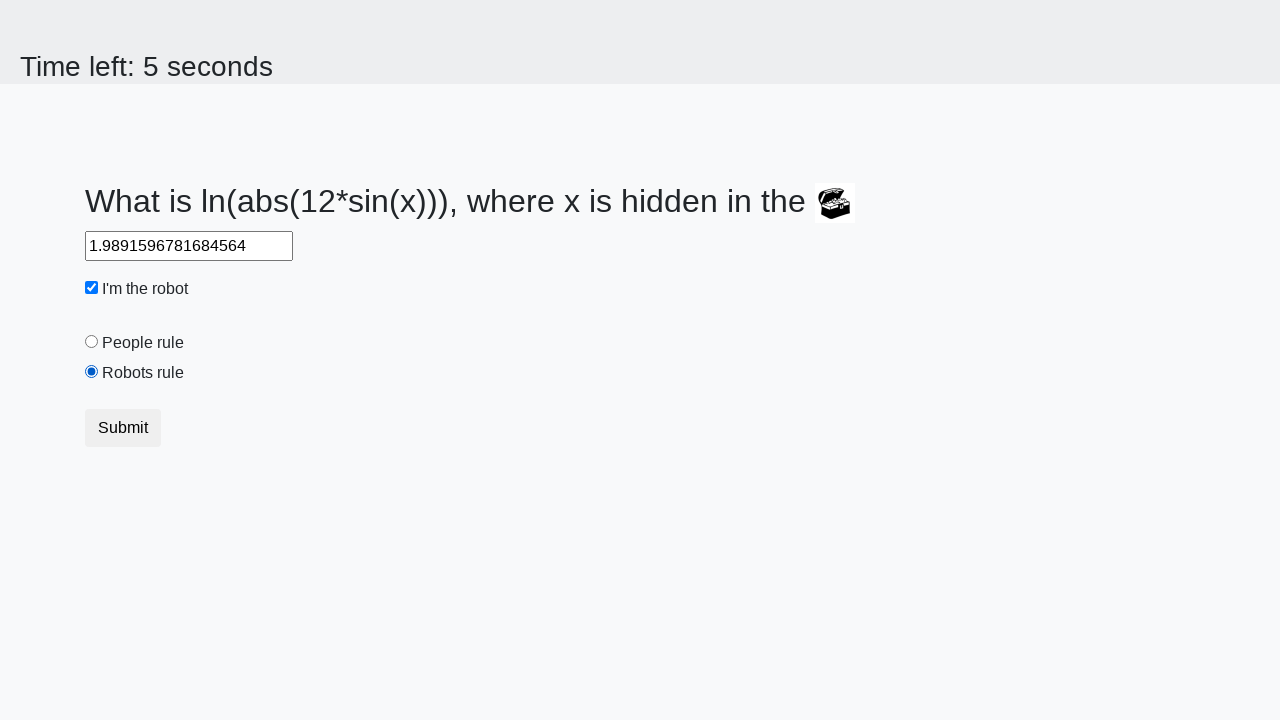

Submitted the form at (123, 428) on button
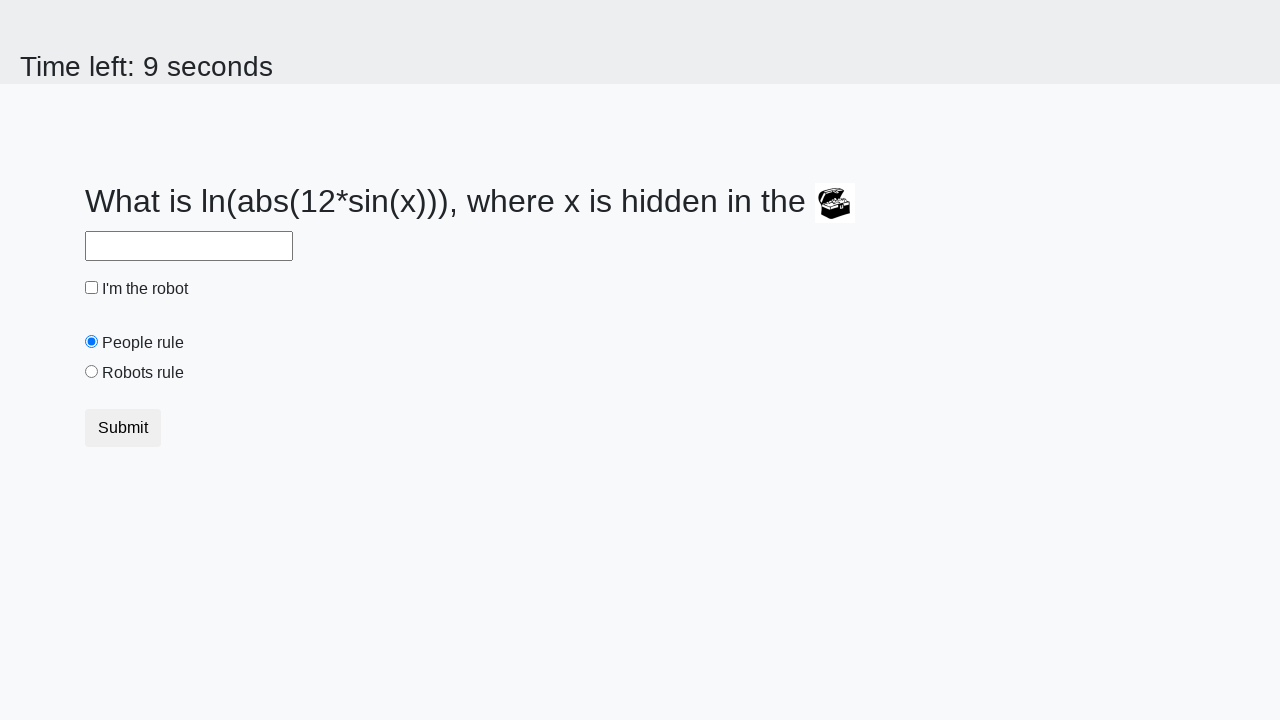

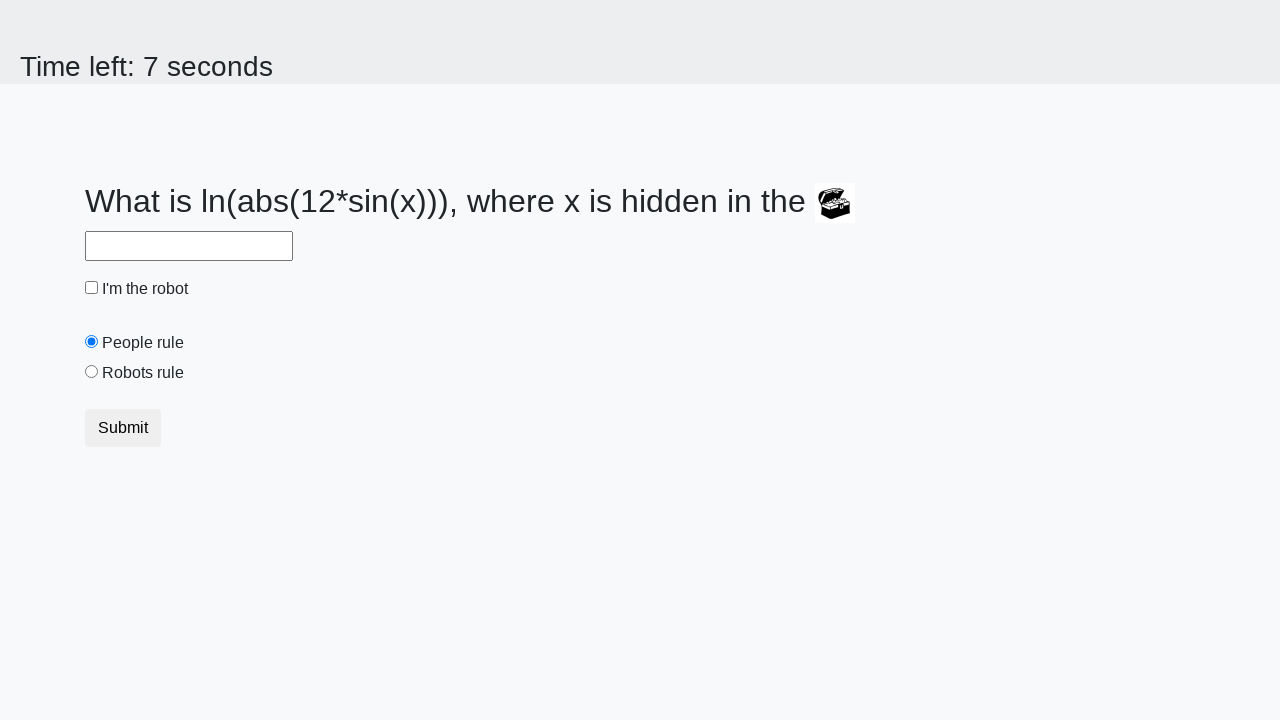